Tests Python.org search functionality by entering 'pycon' in the search box and submitting the search

Starting URL: https://www.python.org

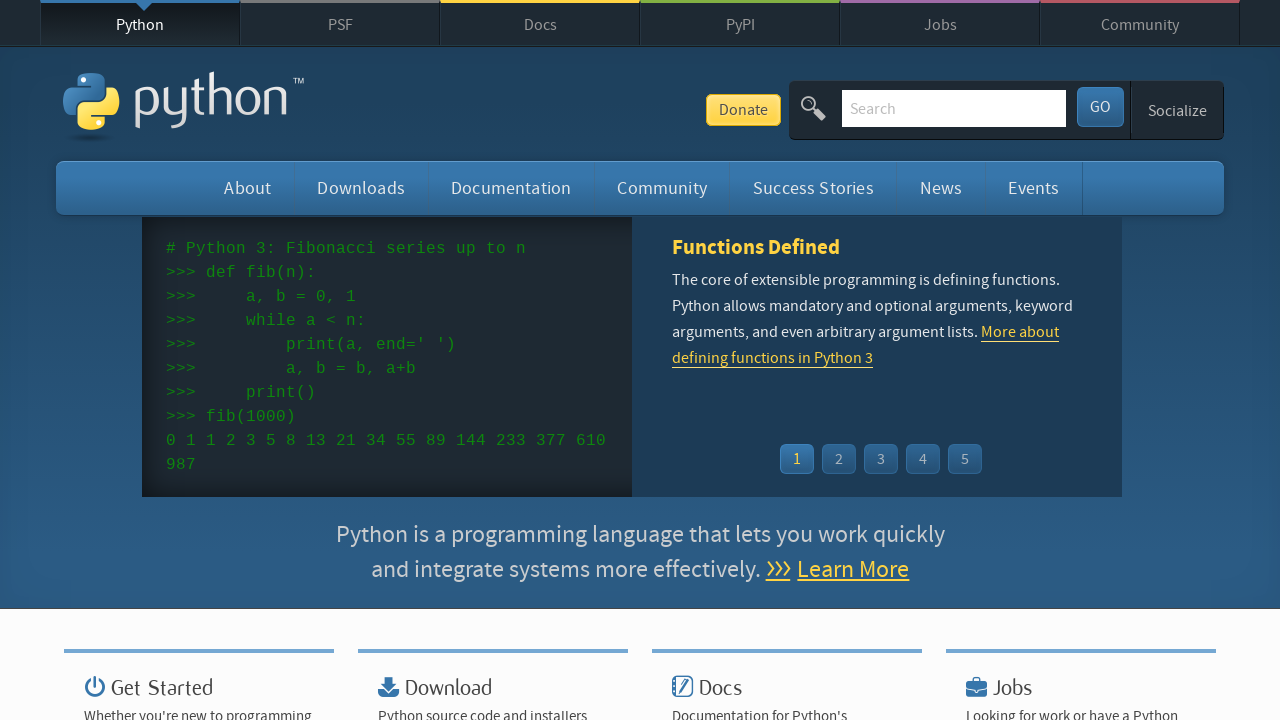

Filled search box with 'pycon' on input[name='q']
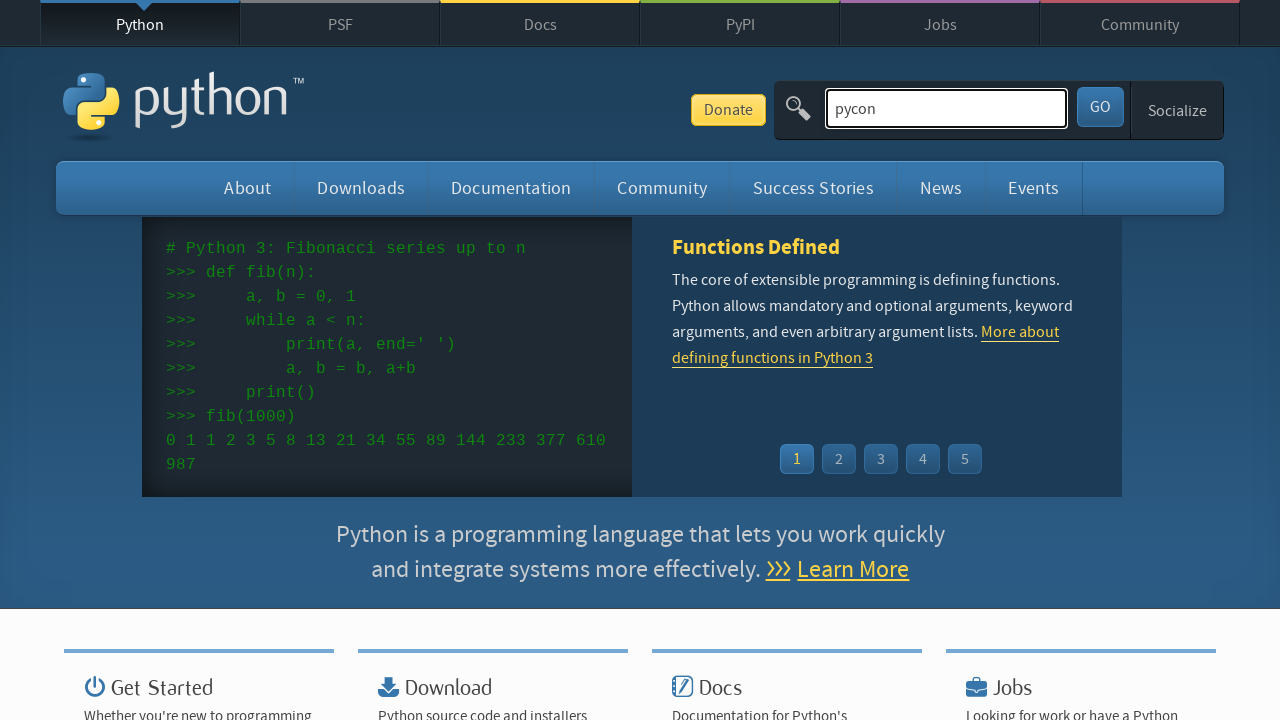

Pressed Enter to submit search on input[name='q']
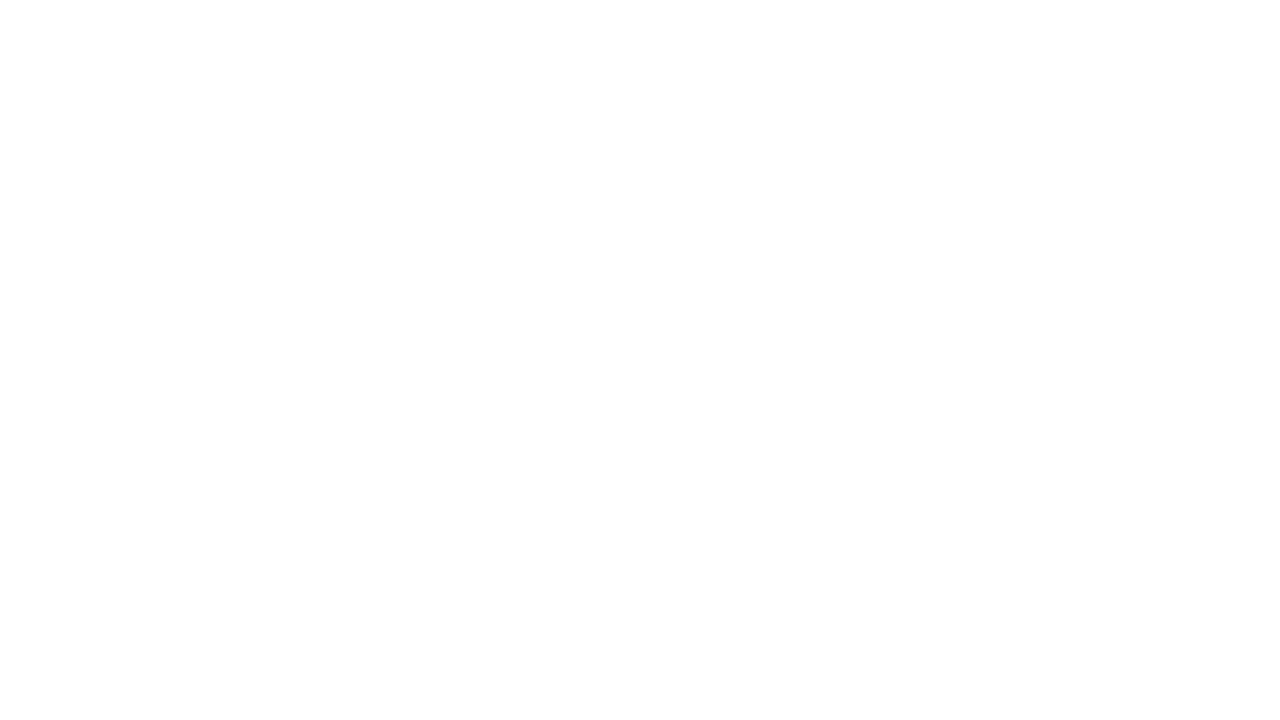

Waited for network idle - search results loaded
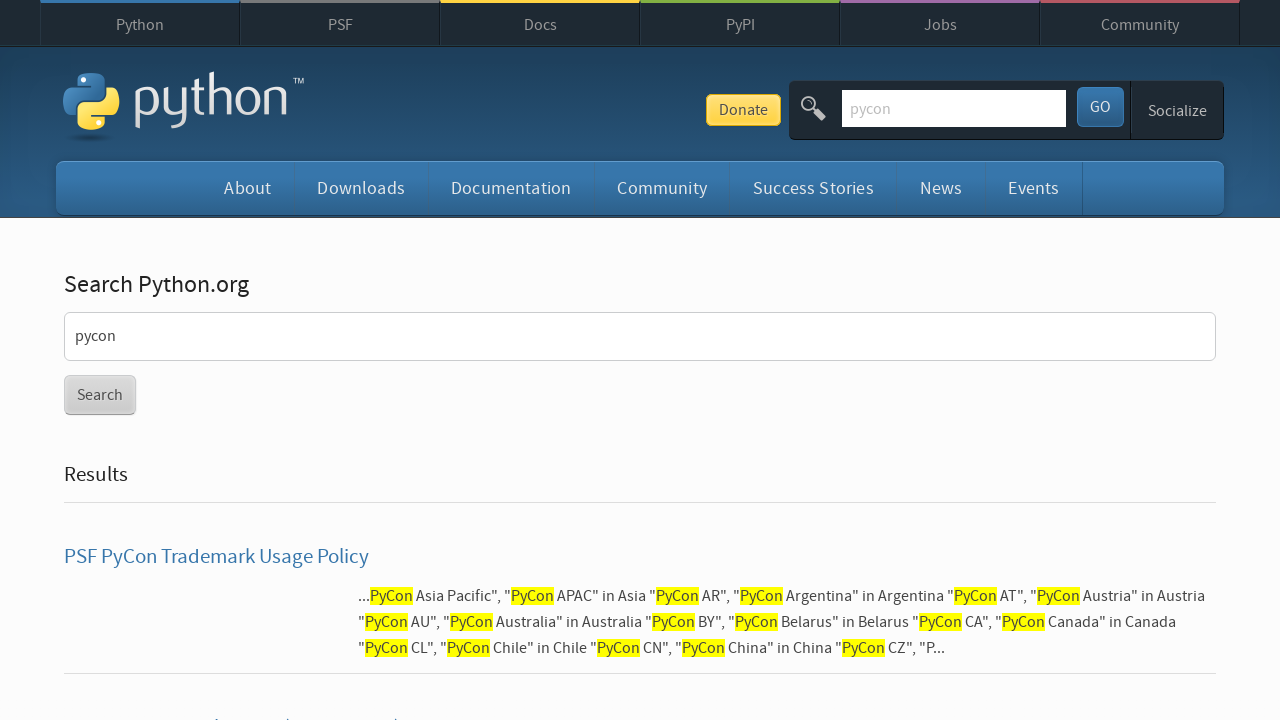

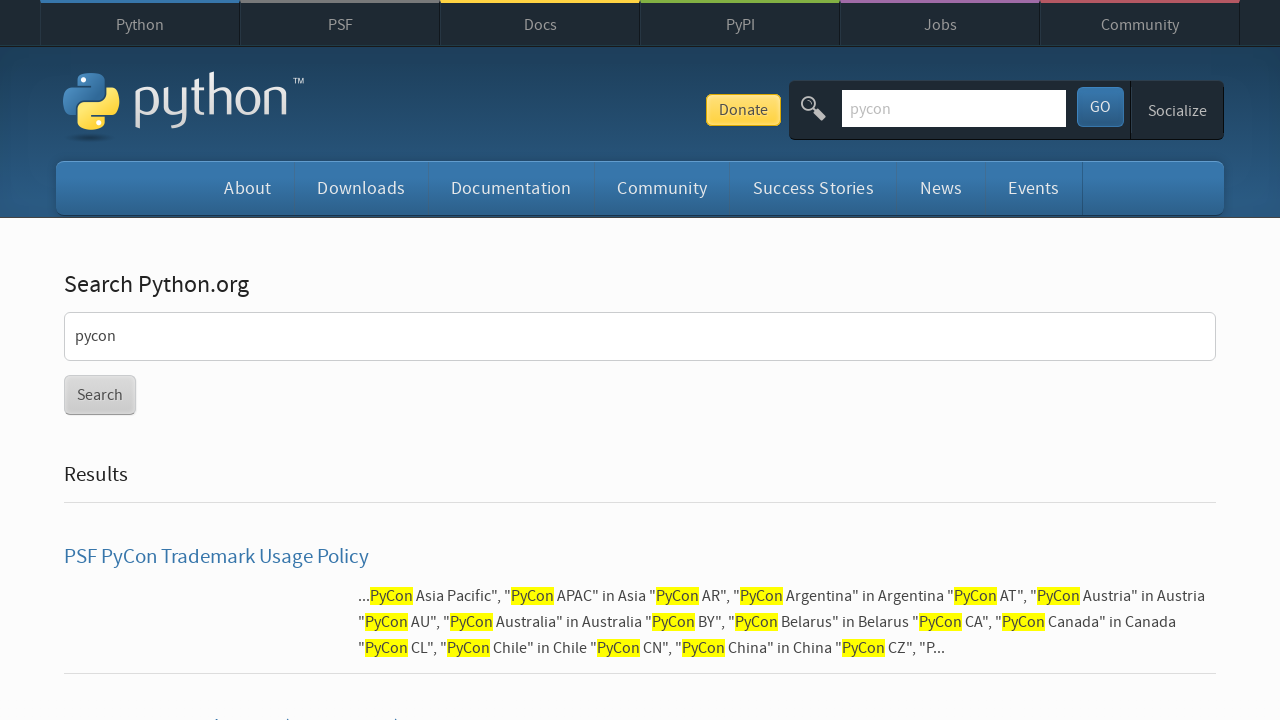